Tests dropdown selection functionality by clicking on origin dropdown, selecting Bangalore (BLR), then clicking destination dropdown and selecting Chennai (MAA) on a flight booking practice page.

Starting URL: https://rahulshettyacademy.com/dropdownsPractise/

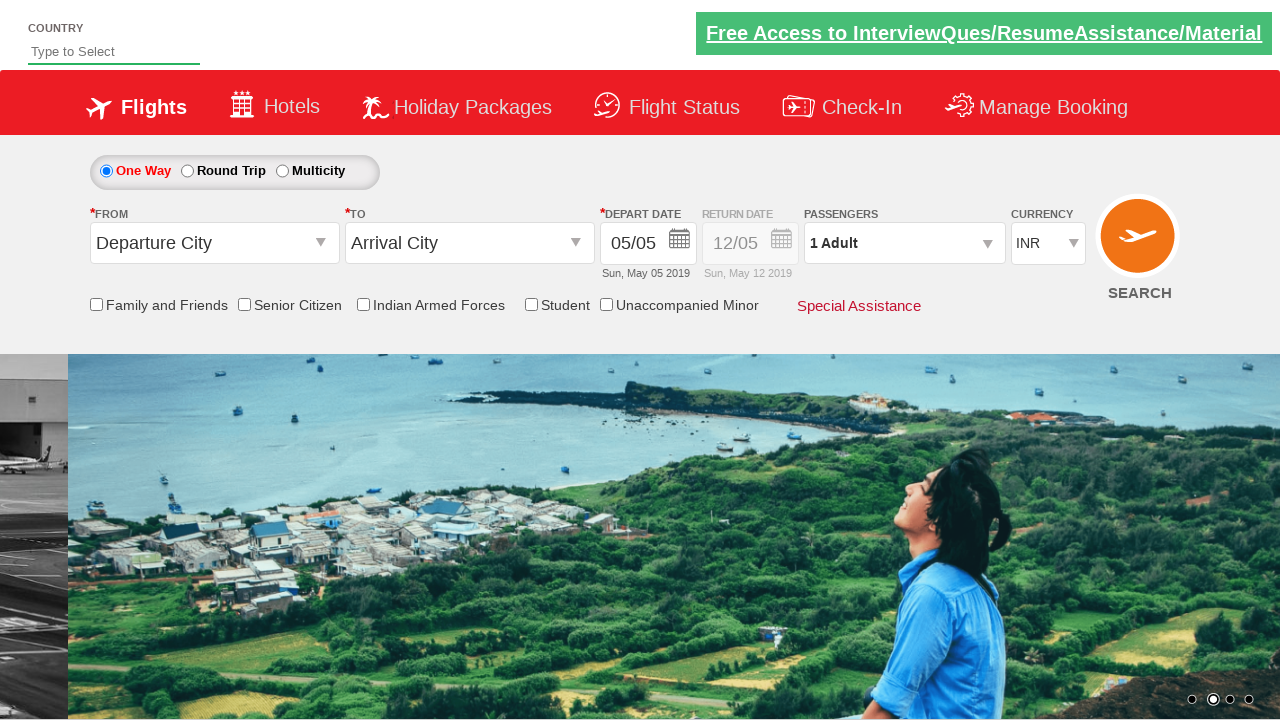

Navigated to flight booking practice page
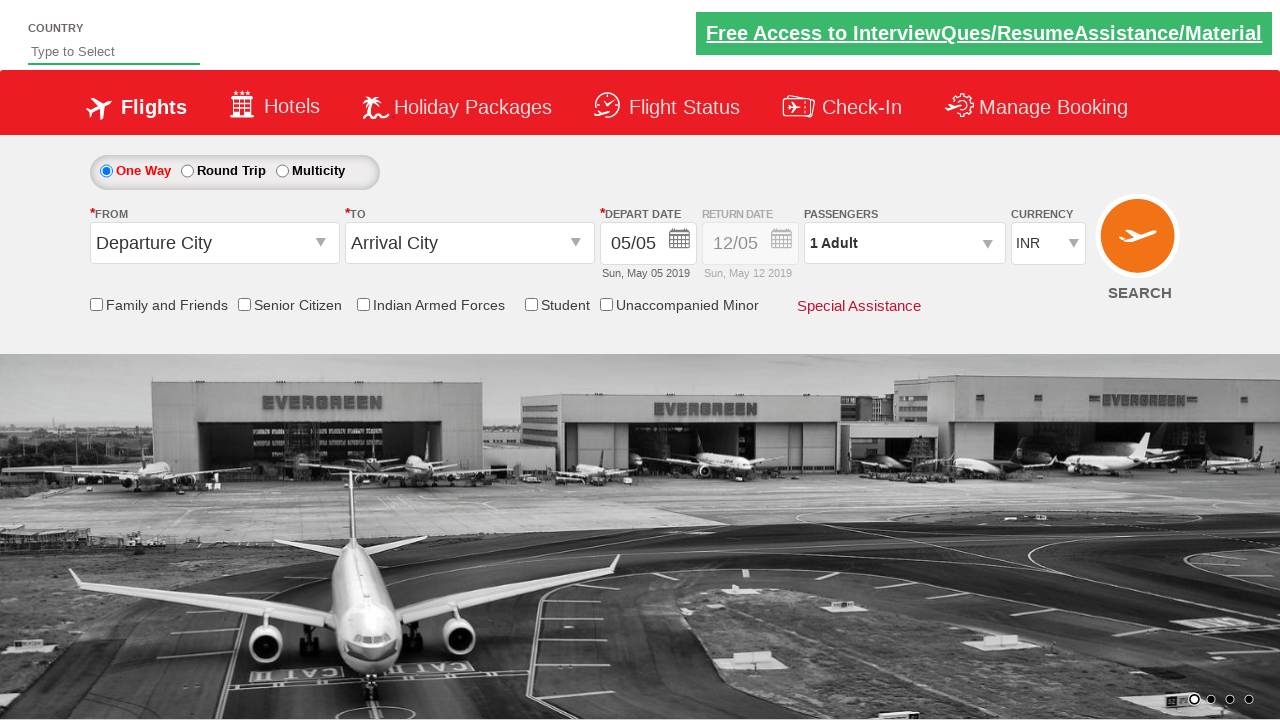

Clicked on origin station dropdown at (214, 243) on #ctl00_mainContent_ddl_originStation1_CTXT
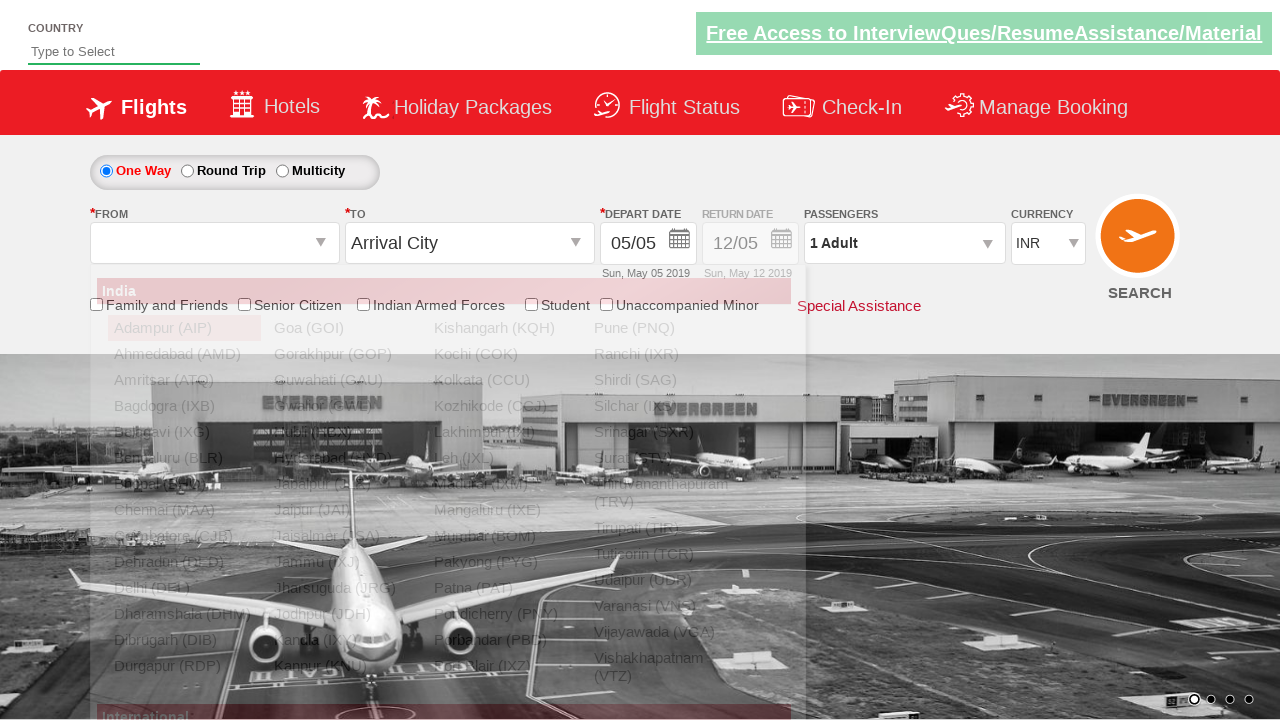

Selected Bangalore (BLR) as origin airport at (184, 458) on a[value='BLR']
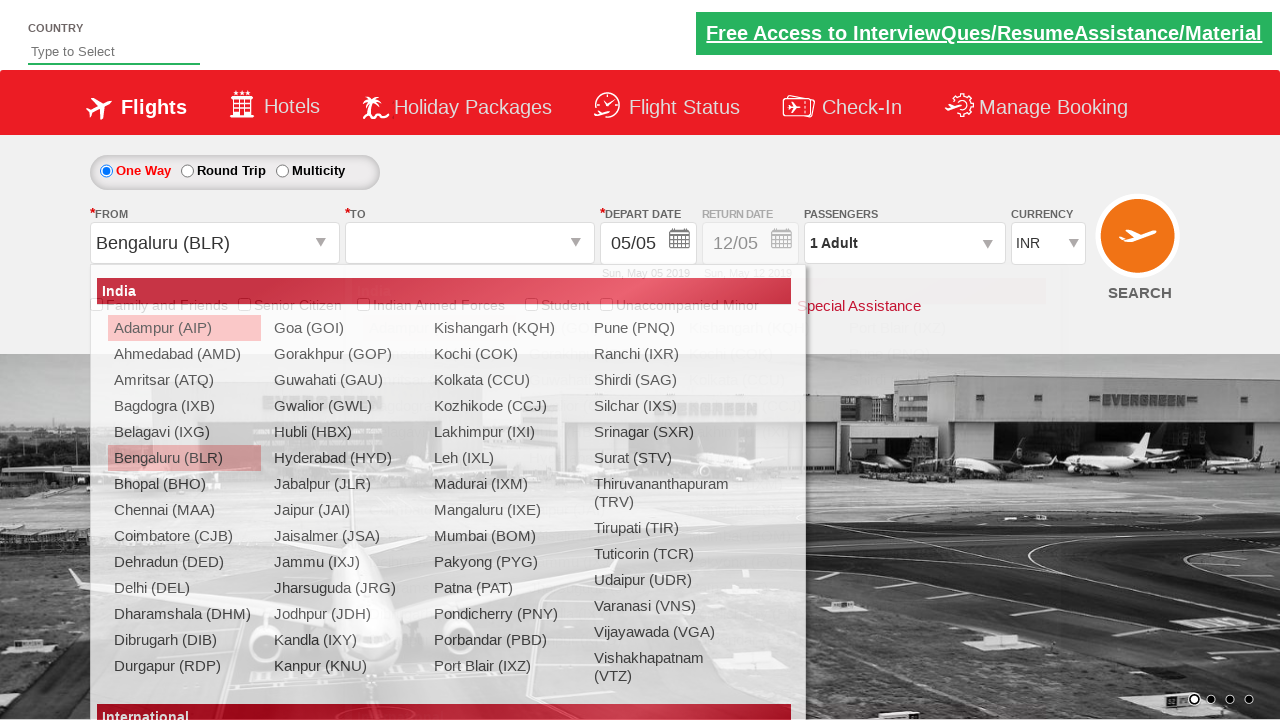

Waited for destination dropdown to be ready
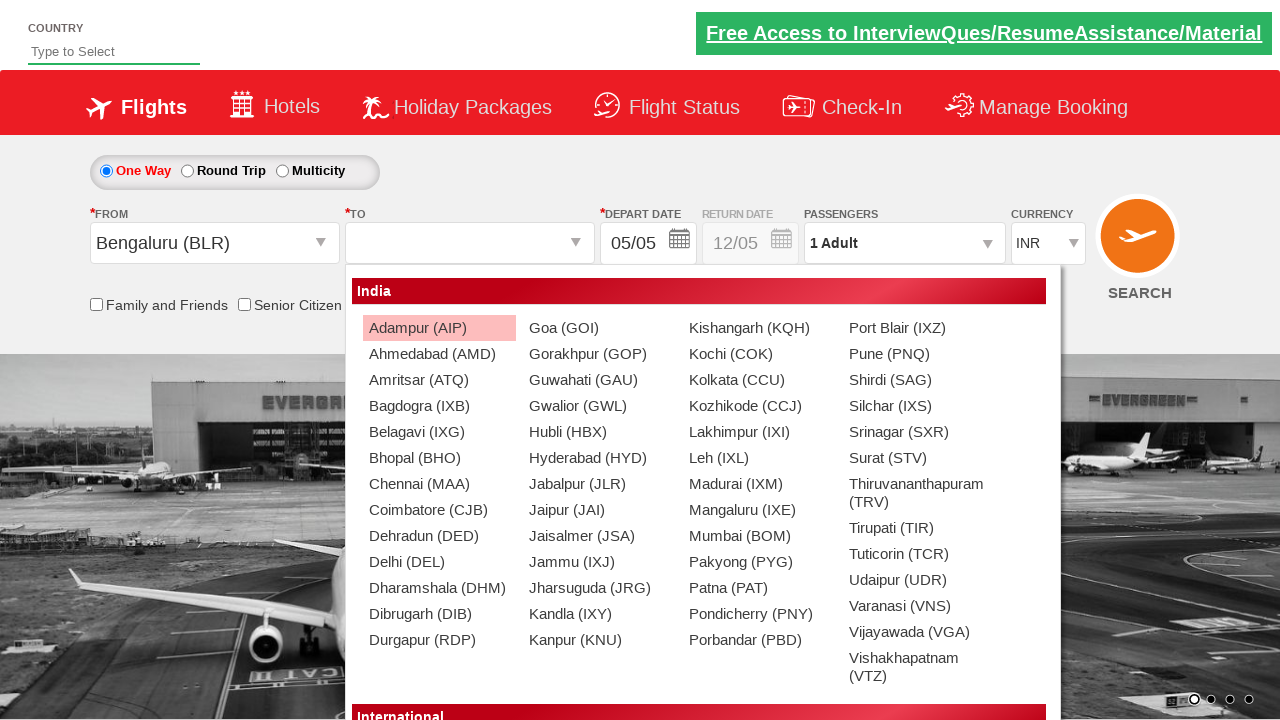

Selected Chennai (MAA) as destination airport at (439, 484) on #glsctl00_mainContent_ddl_destinationStation1_CTNR a[value='MAA']
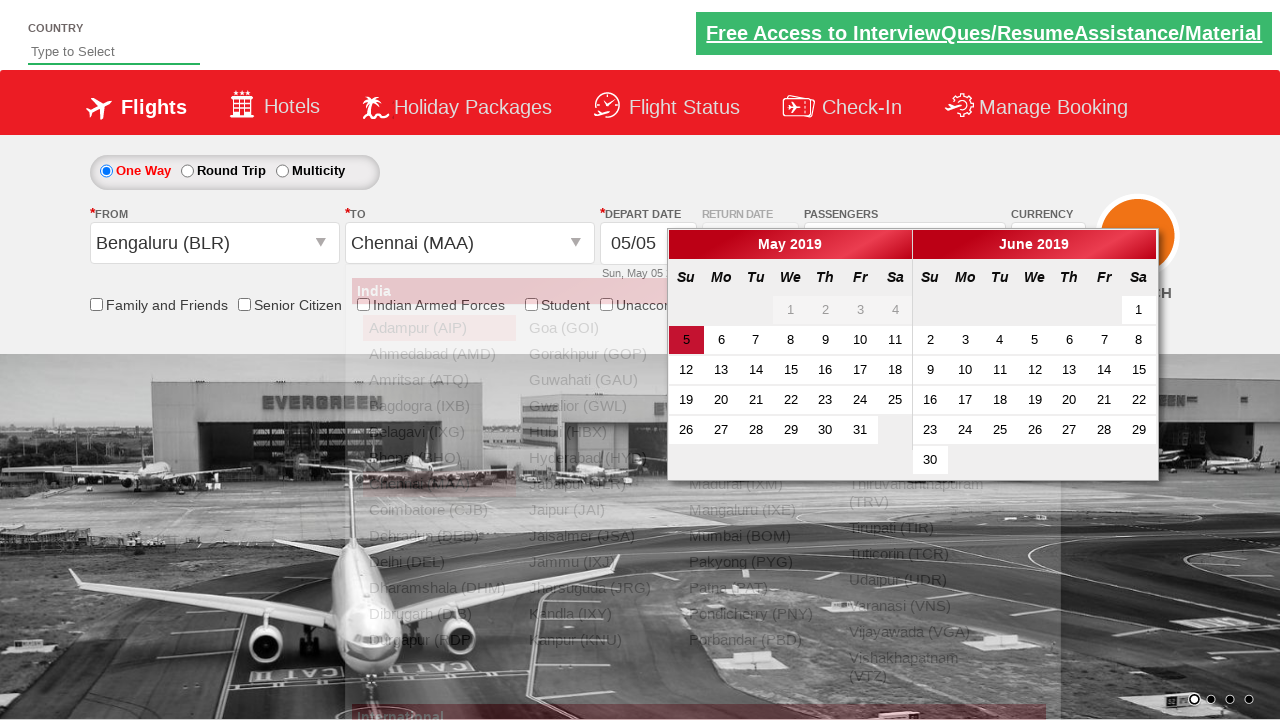

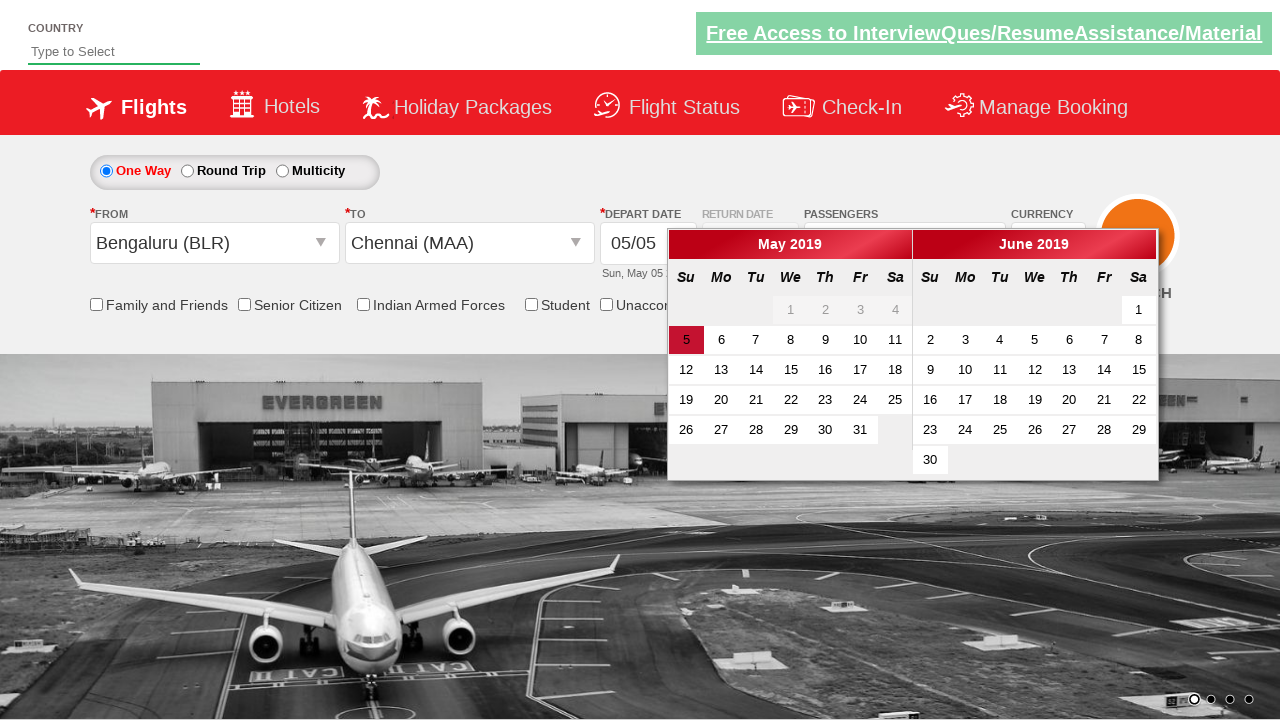